Tests completing a todo item by clicking the checkbox and verifying the items left counter shows 0

Starting URL: https://demo.playwright.dev/todomvc

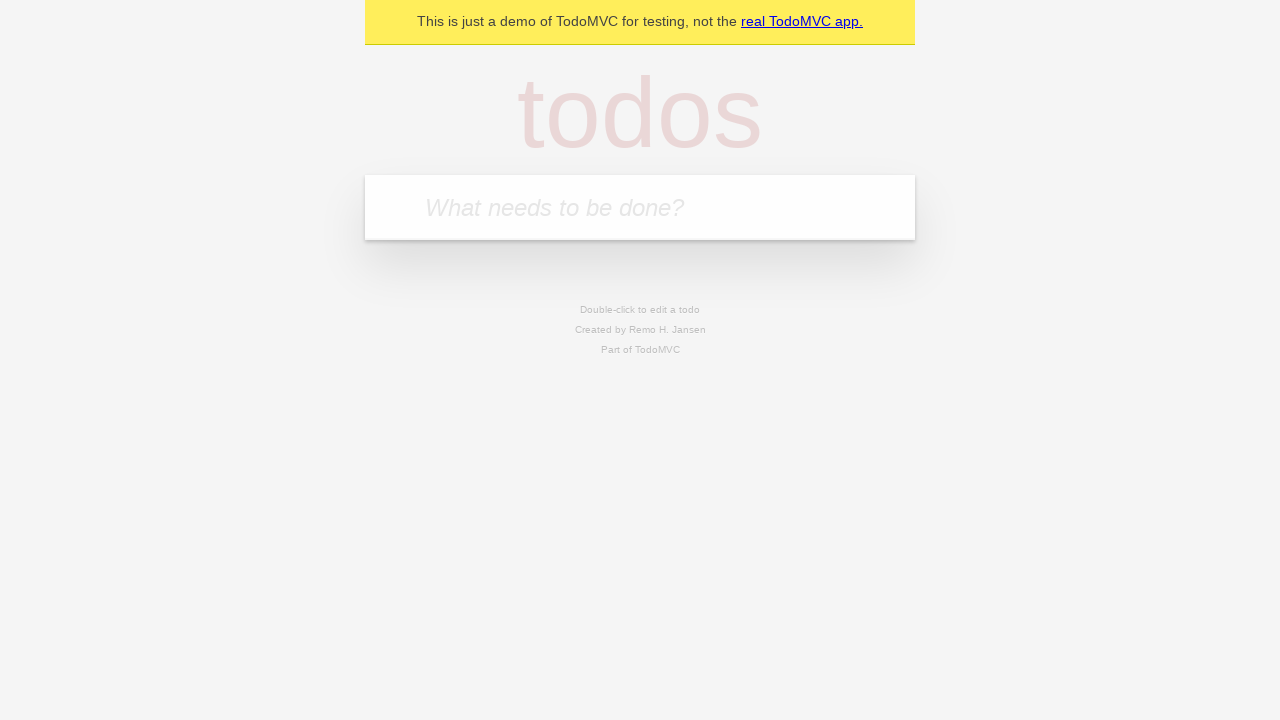

Filled new todo input field with 'Hello' on input.new-todo
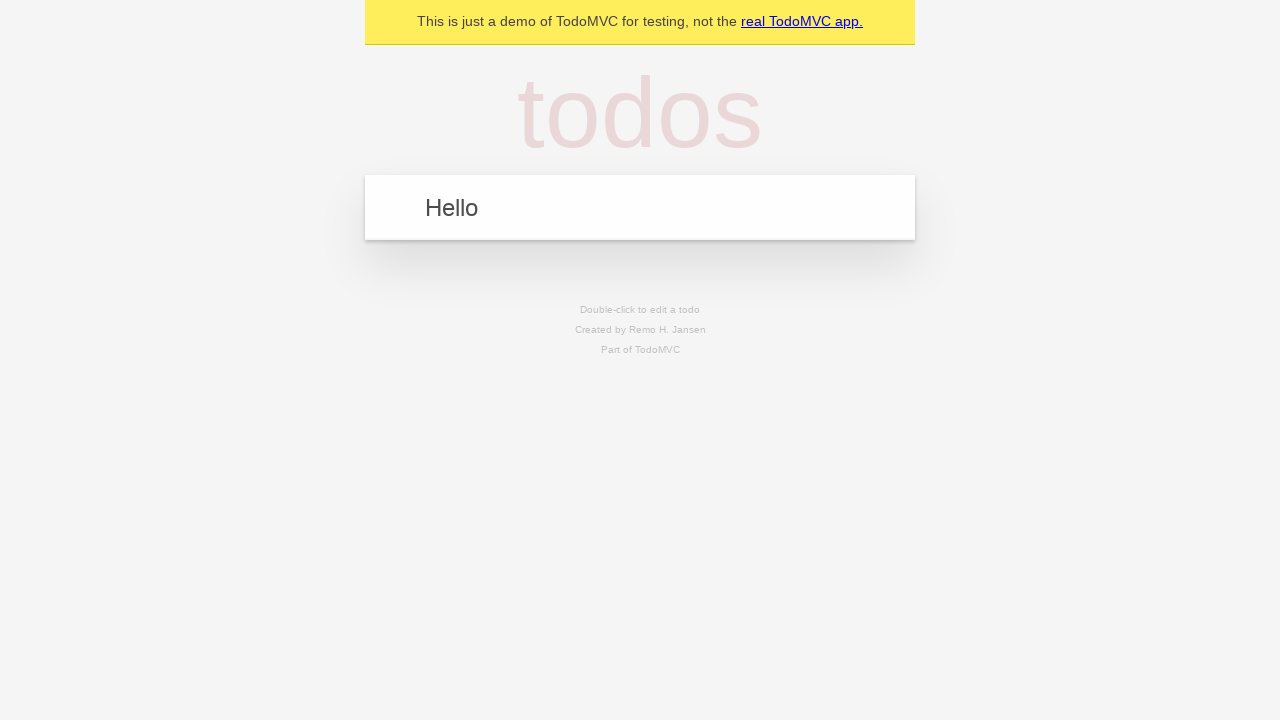

Pressed Enter to create the todo item on input.new-todo
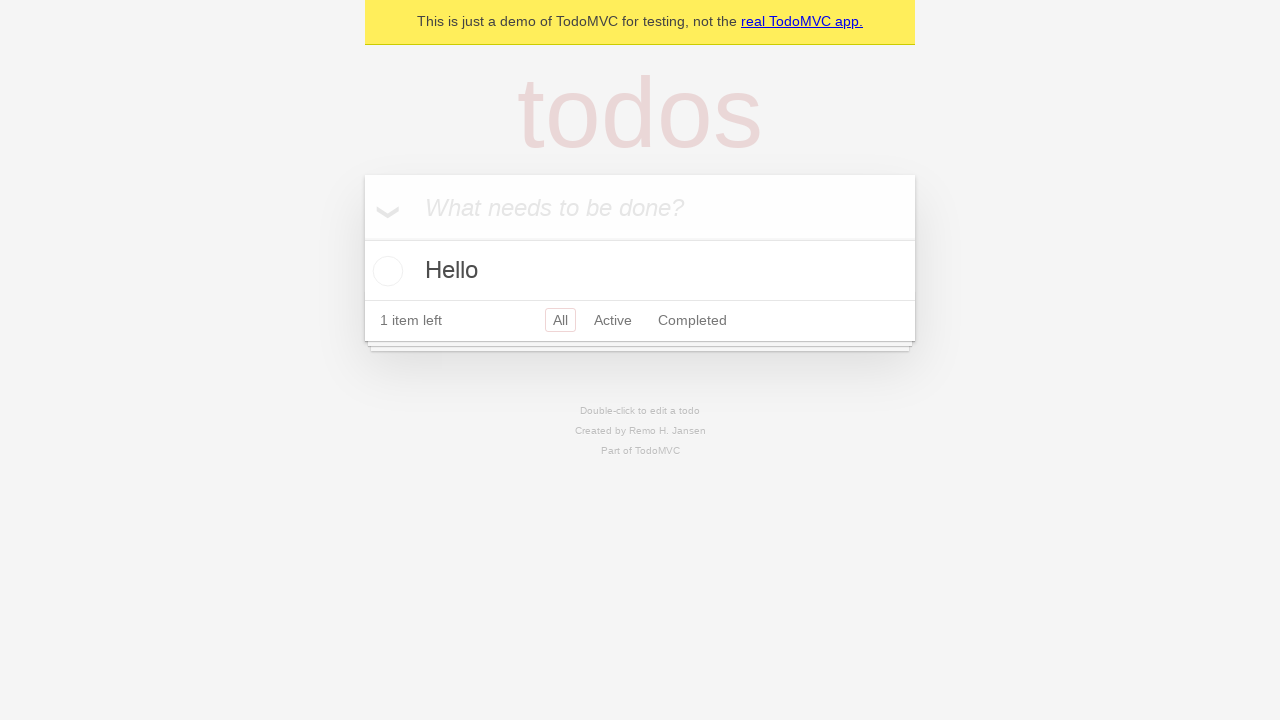

Clicked the checkbox to complete the todo item at (385, 271) on li[data-testid='todo-item'] >> role=checkbox
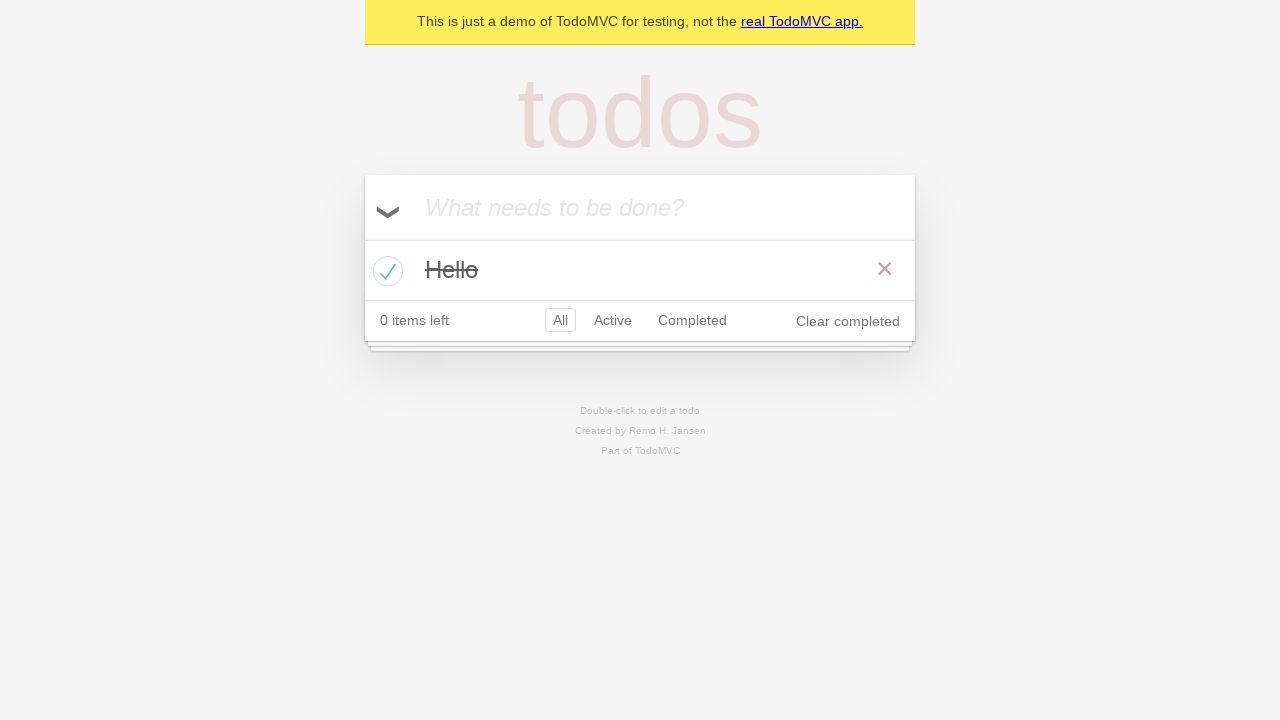

Verified items left counter displays '0 items left'
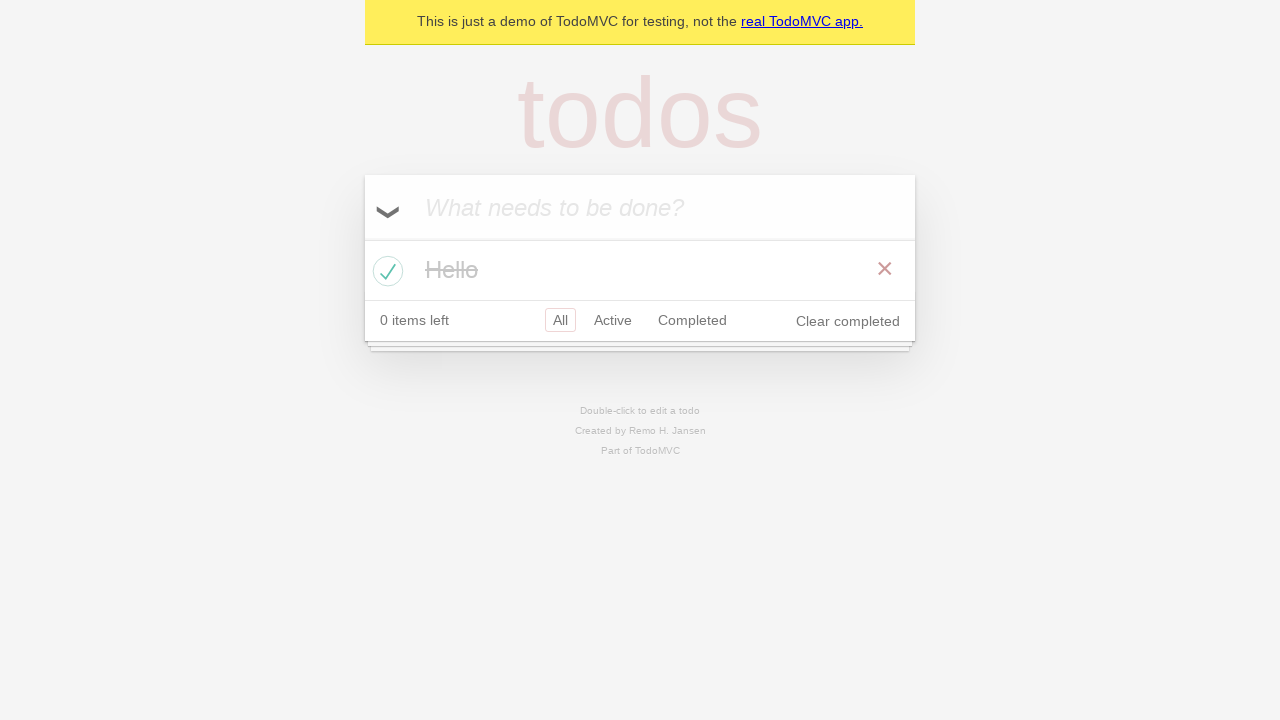

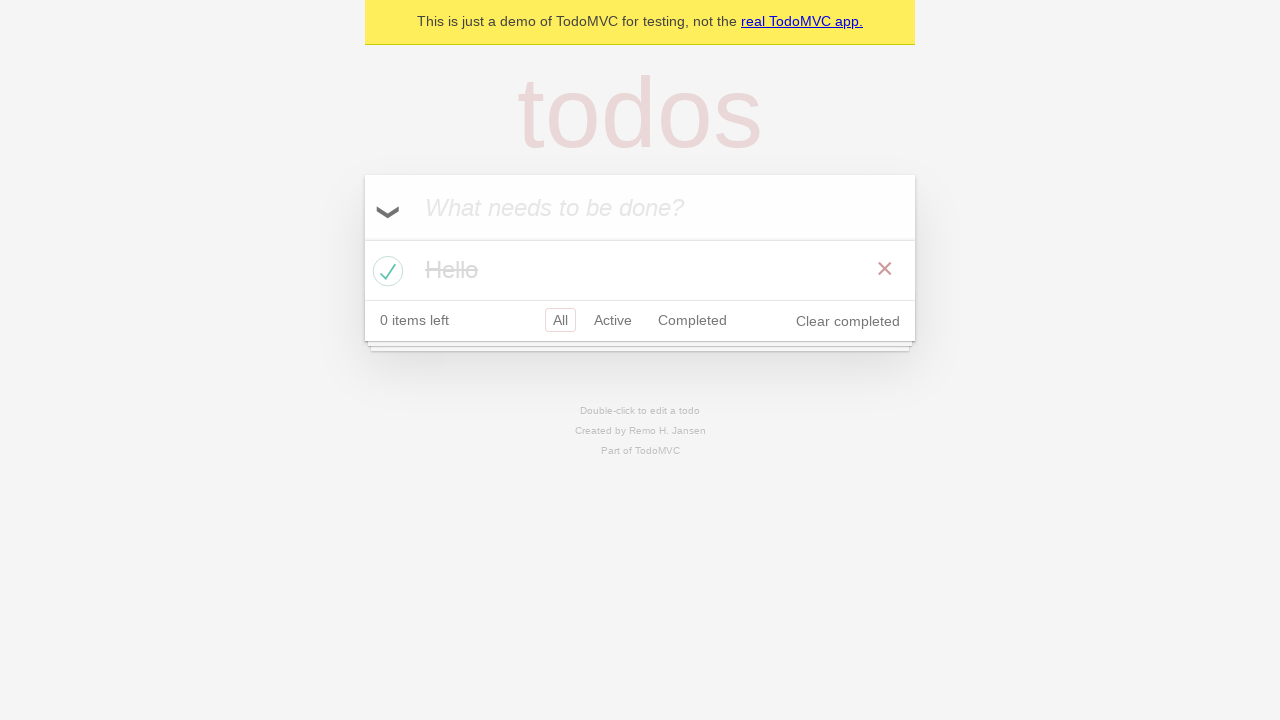